Tests multi-select dropdown functionality by selecting options using visible text and index, then deselecting an option by index on a practice form page.

Starting URL: https://grotechminds.com/multiple-select/?

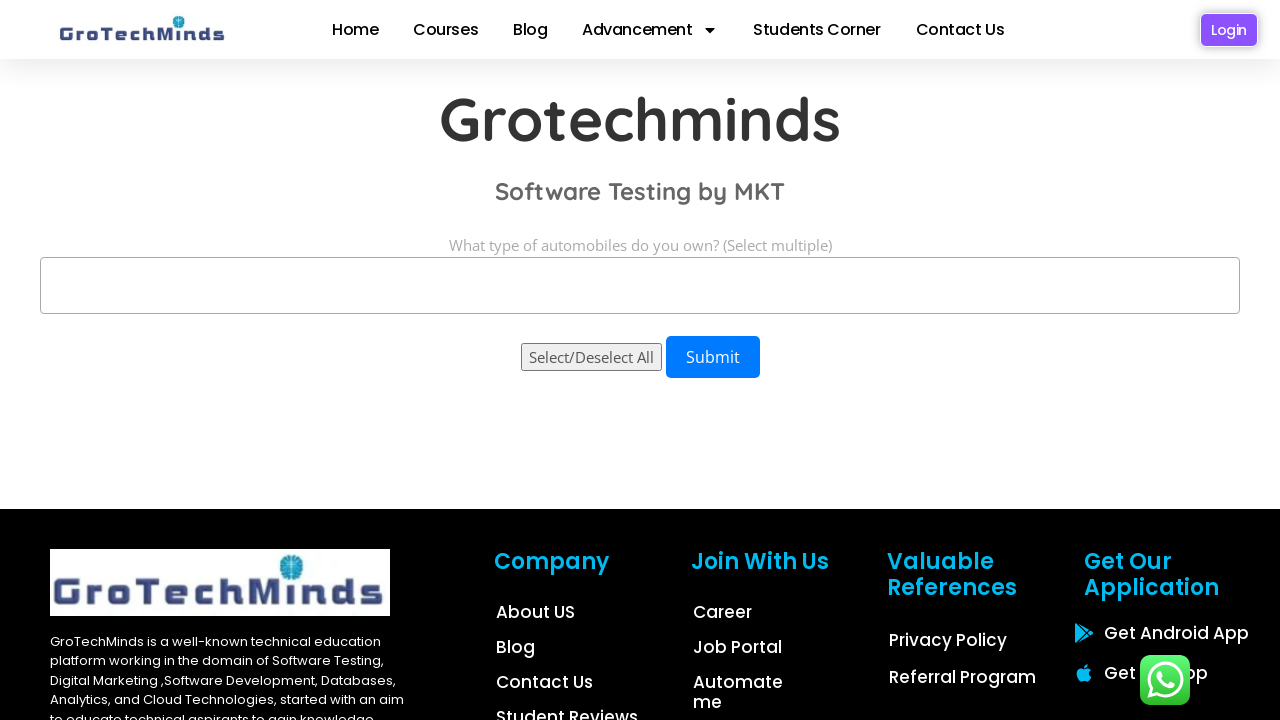

Waited for multi-select dropdown to be visible
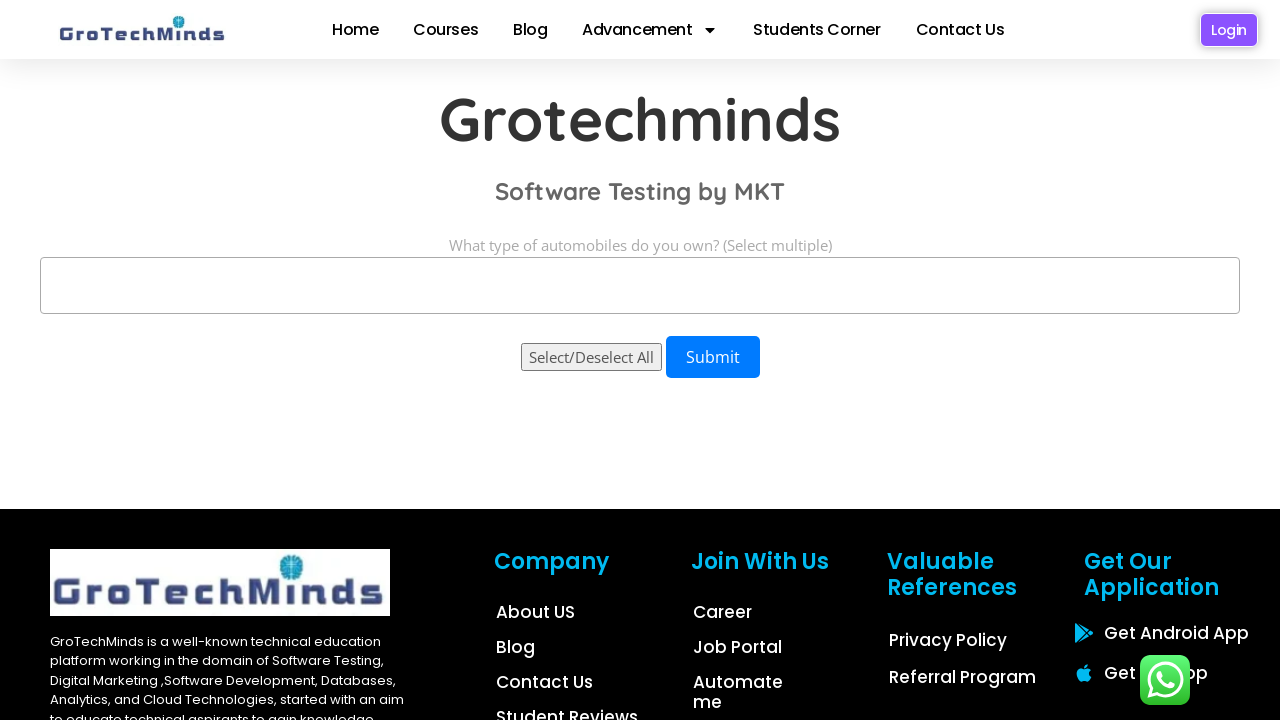

Selected 'SUV' option by visible text on #automobiles
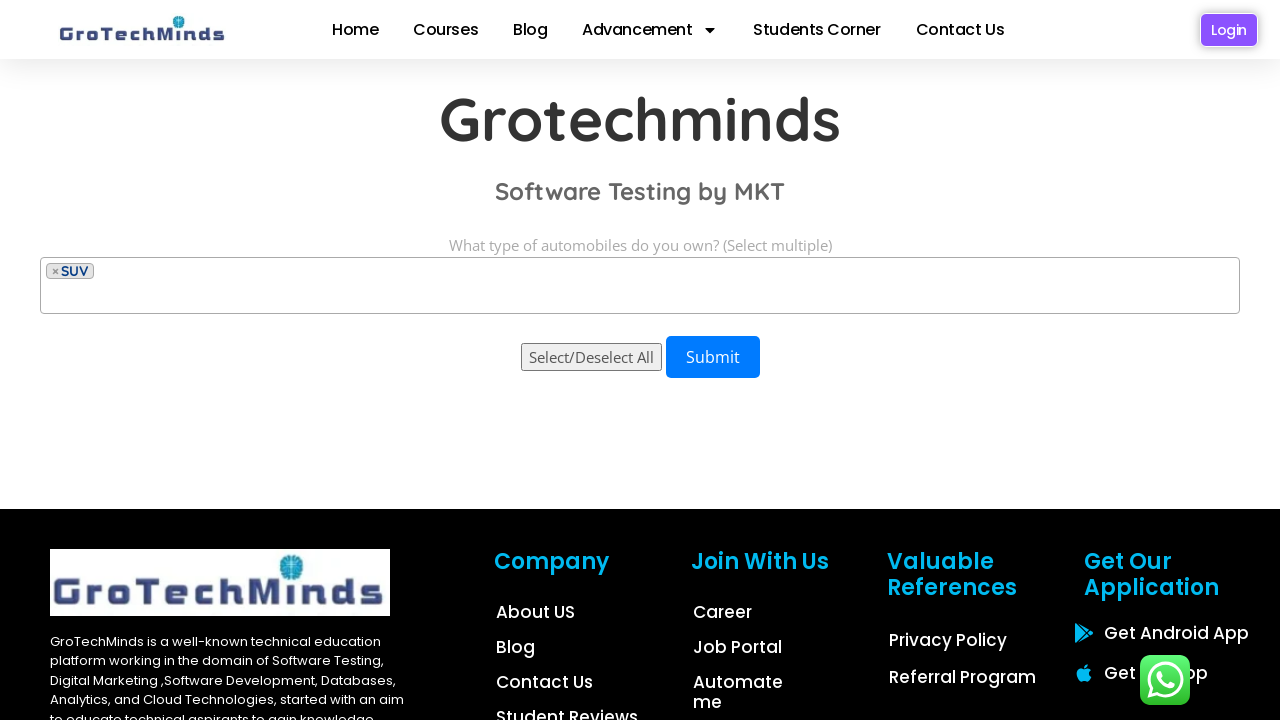

Selected option at index 2 (third option) on #automobiles
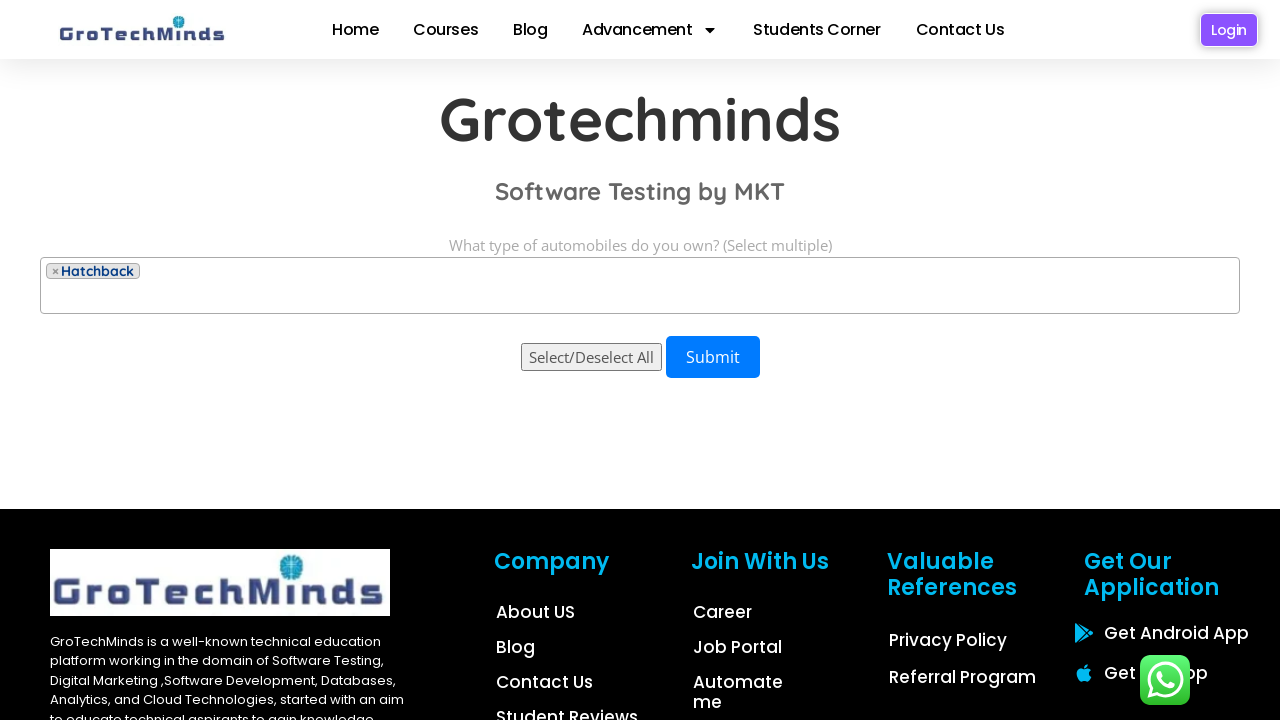

Deselected option at index 2 by selecting only 'SUV' on #automobiles
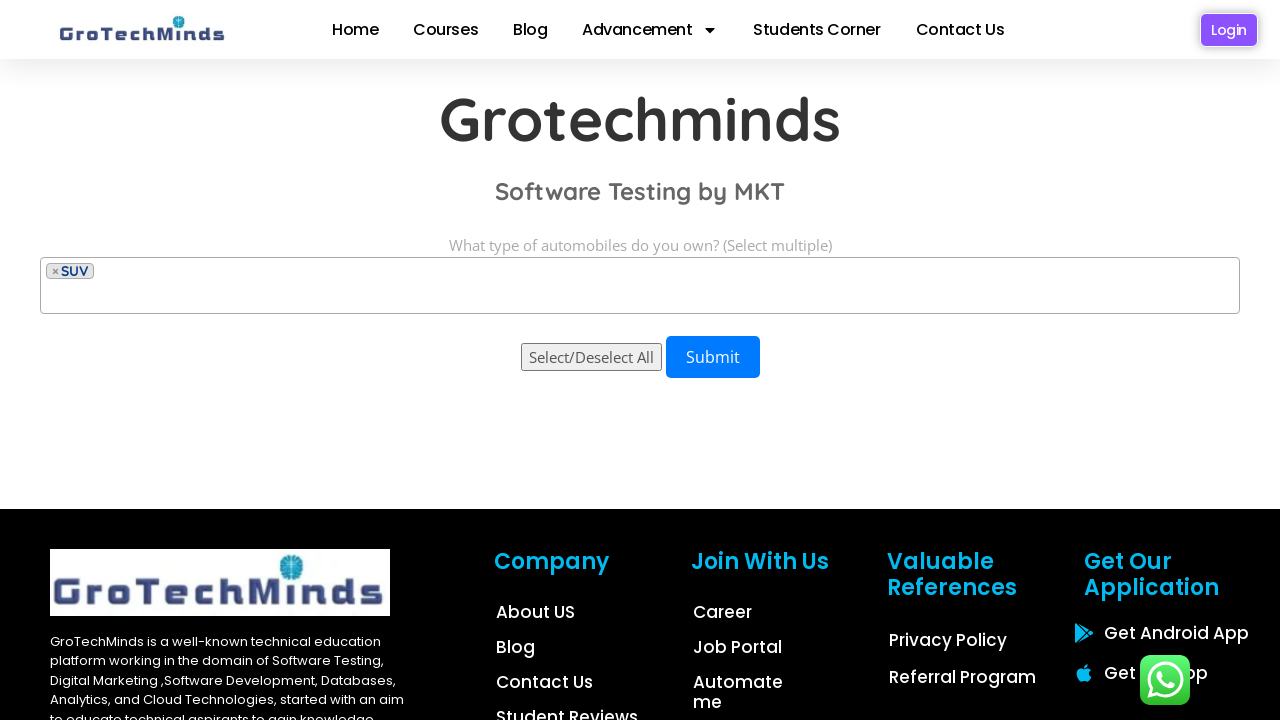

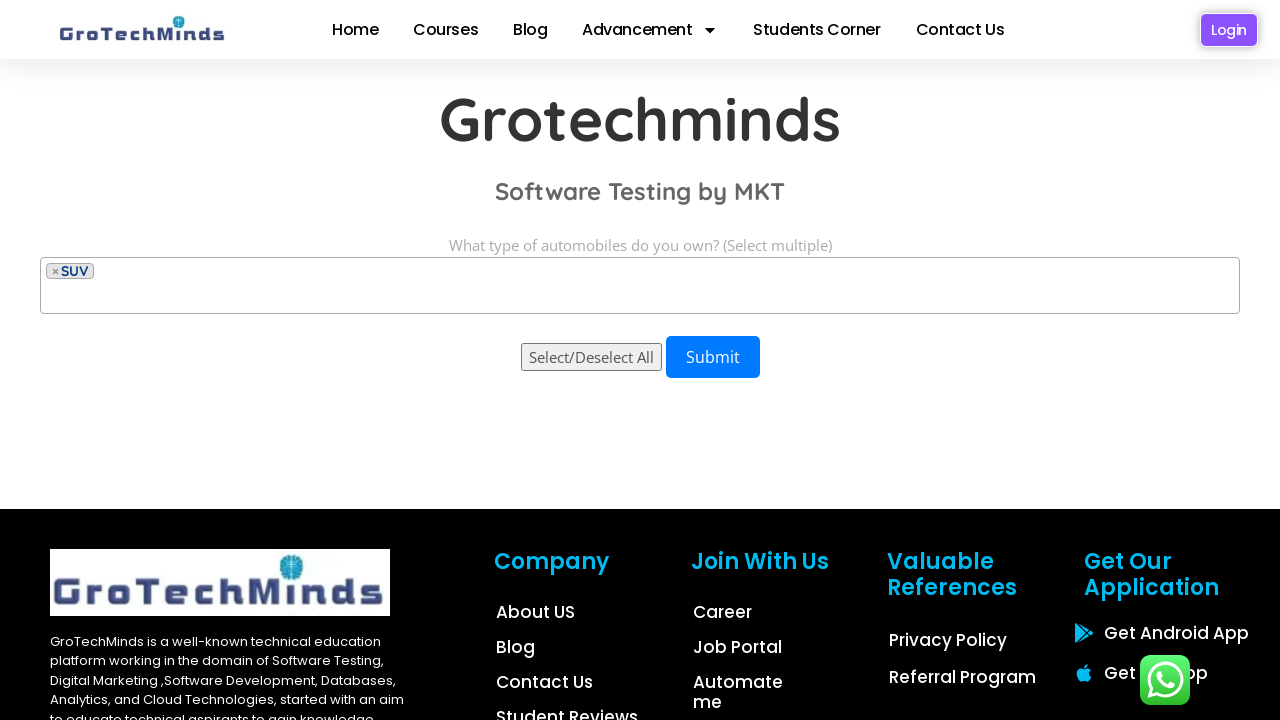